Navigates to a YouTube playlist page and verifies that video entries load successfully by waiting for video title elements to appear.

Starting URL: https://www.youtube.com/playlist?list=PLUeDIlio4THEgPRVJRqZRS8uw8hhVNQCM

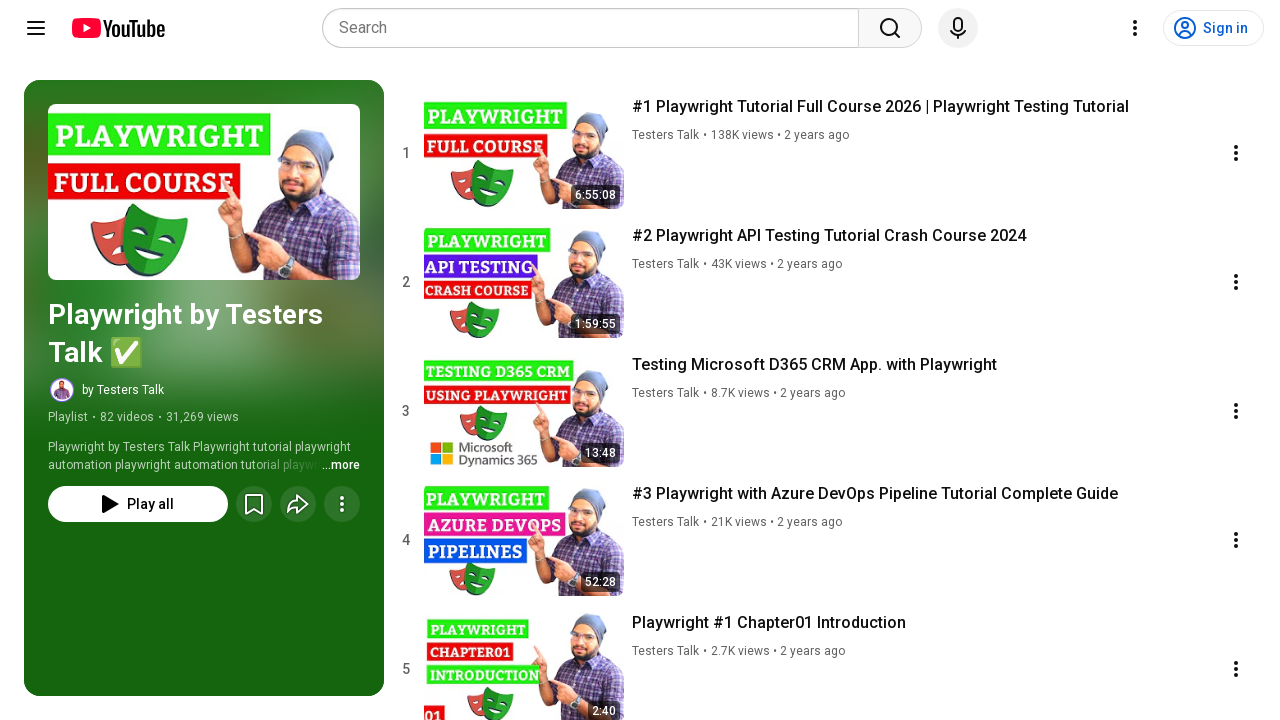

Navigated to YouTube playlist page
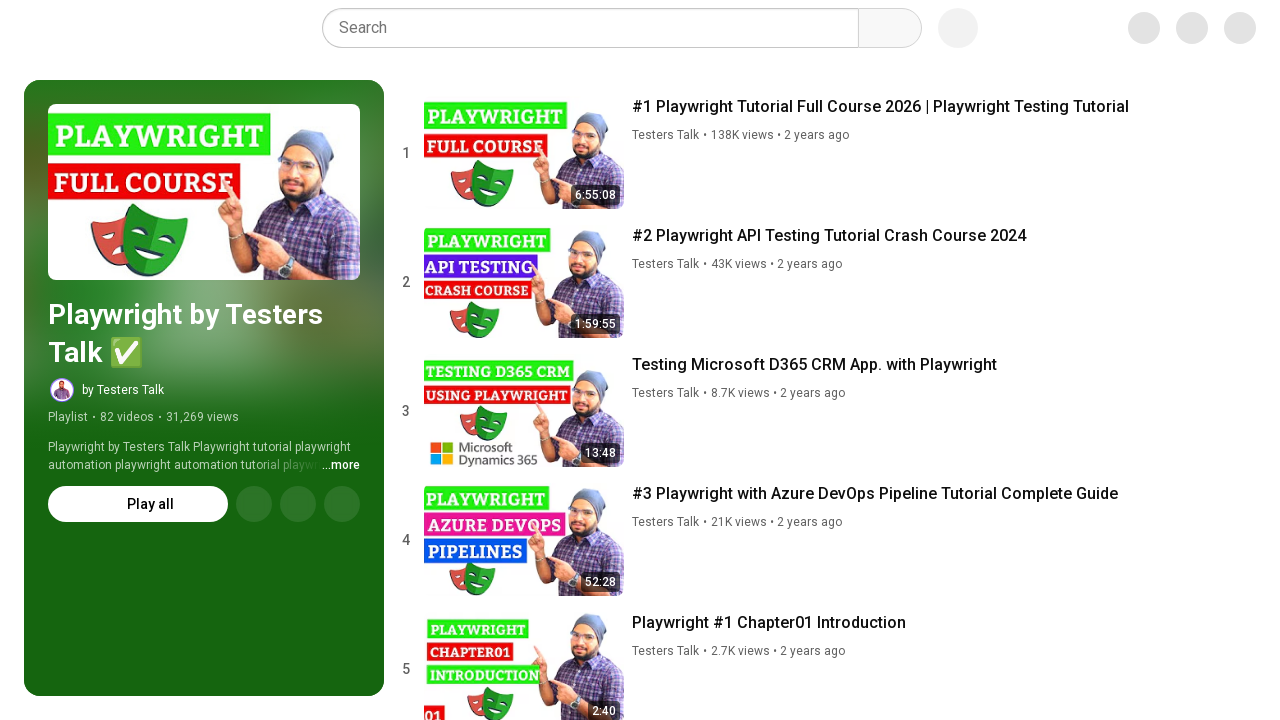

Video title elements loaded successfully on the playlist page
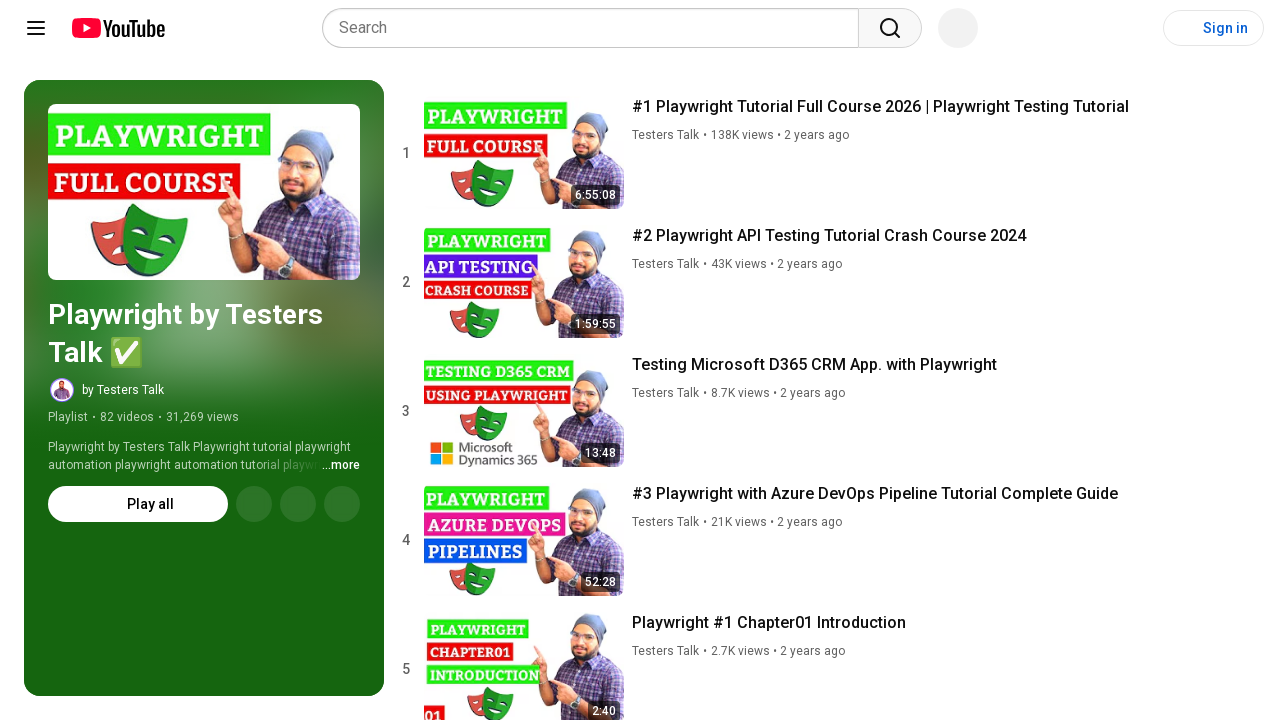

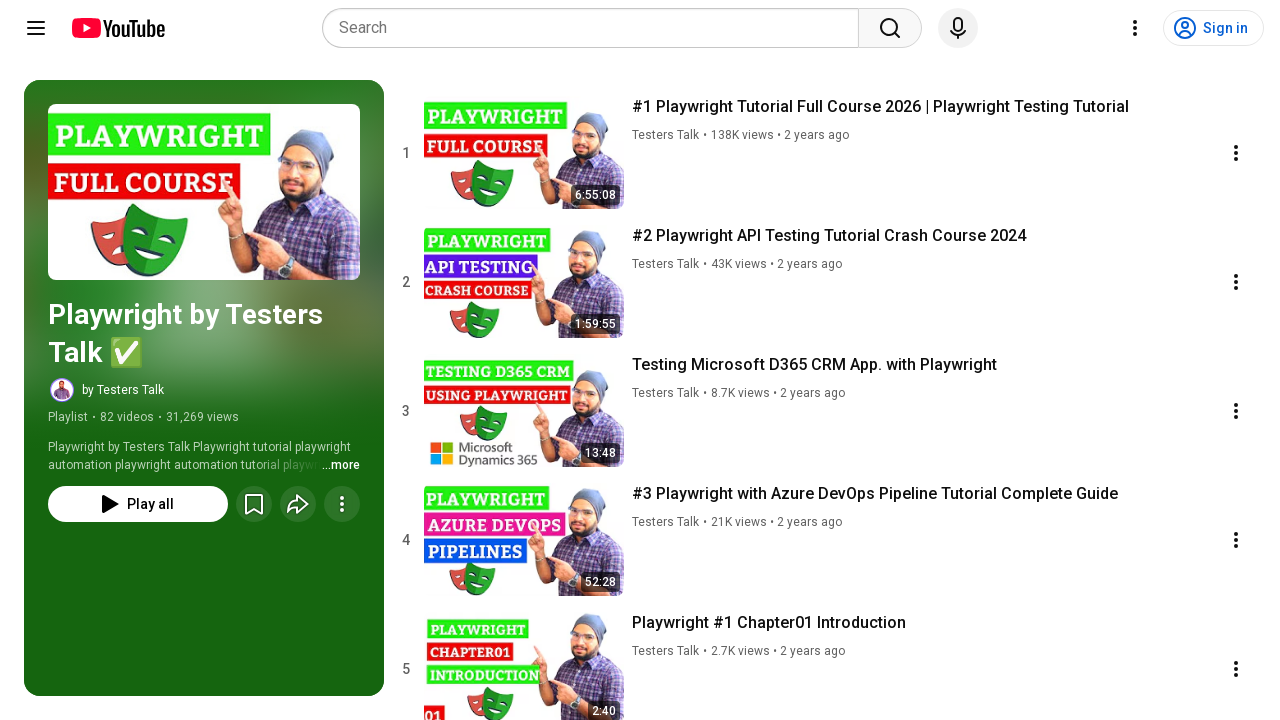